Tests a form submission that requires extracting a value from an image element's attribute, performing a mathematical calculation, filling in the result, checking required checkboxes, and submitting the form.

Starting URL: http://suninjuly.github.io/get_attribute.html

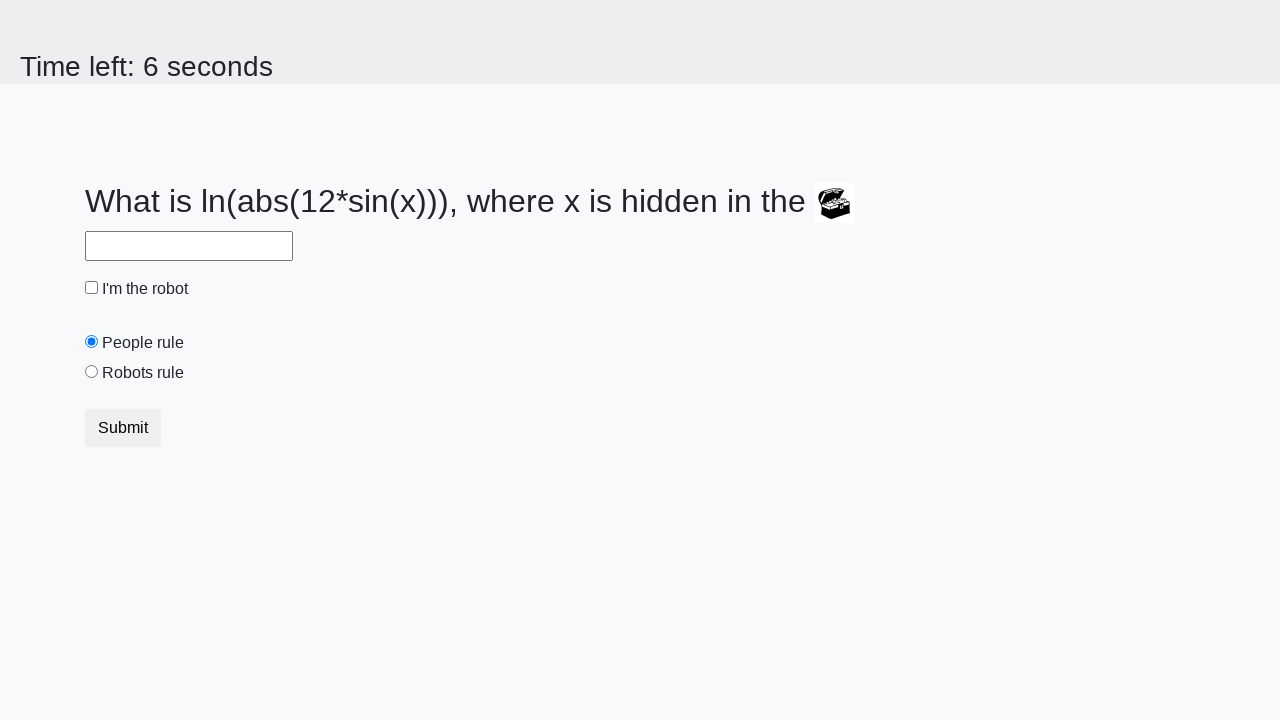

Located image element
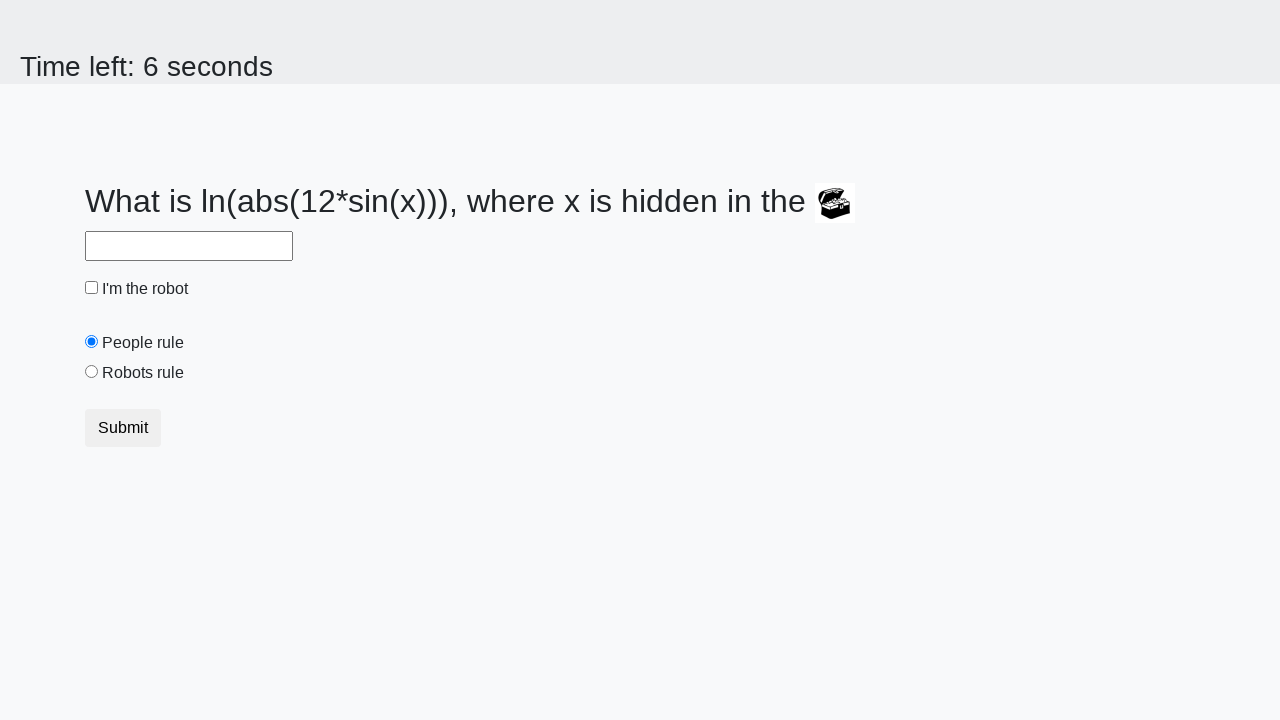

Extracted valuex attribute from image: 62
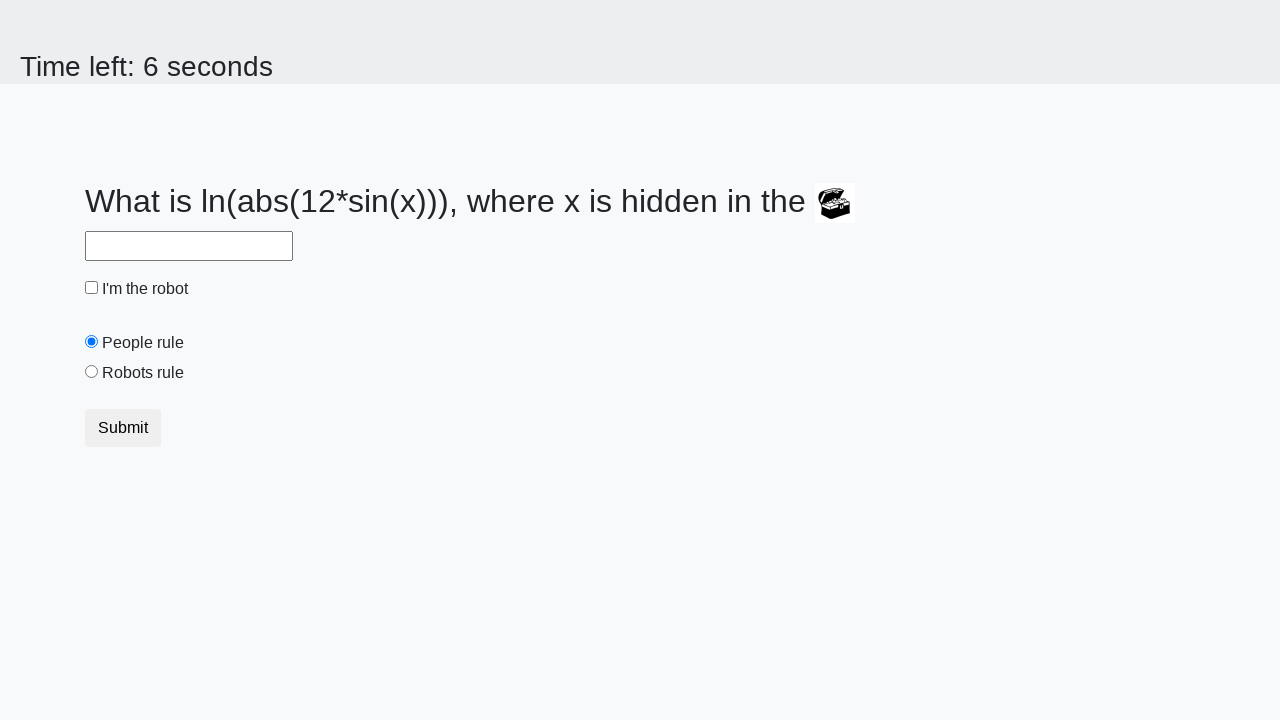

Calculated result using formula: 2.182693776952028
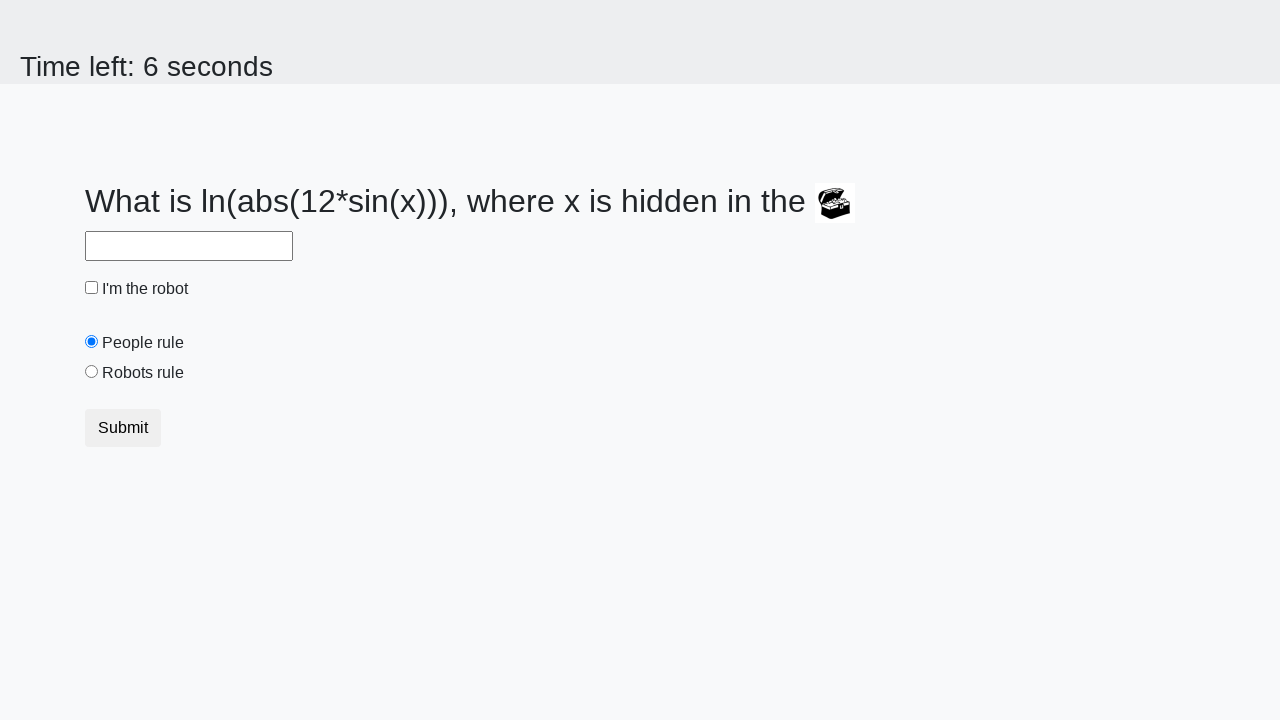

Filled answer field with calculated value: 2.182693776952028 on #answer
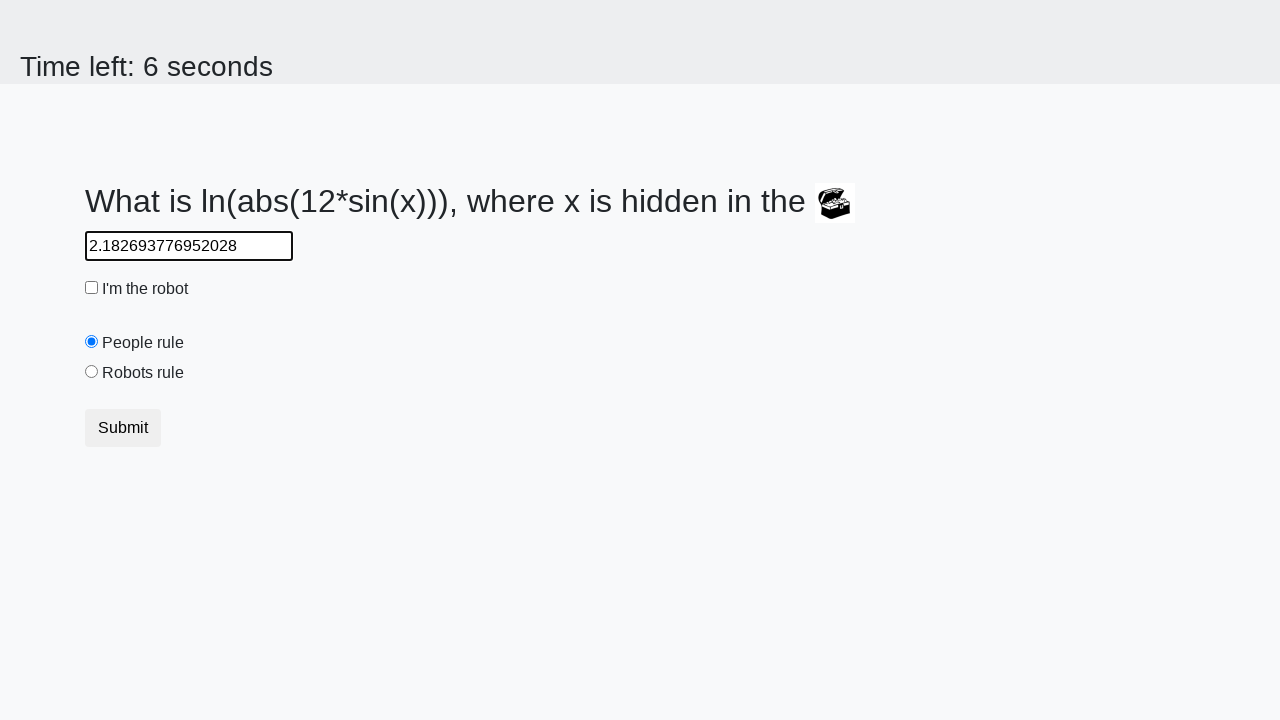

Checked the robot checkbox at (92, 288) on #robotCheckbox
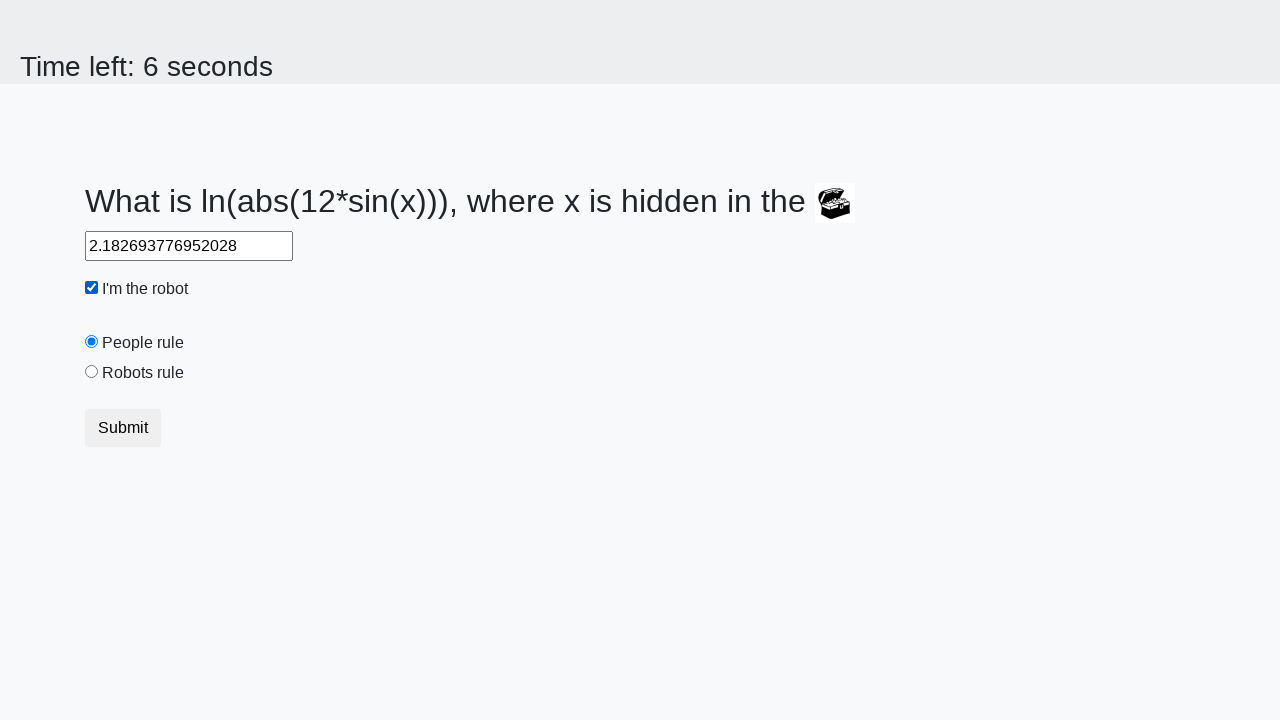

Checked the robots rule checkbox at (92, 372) on #robotsRule
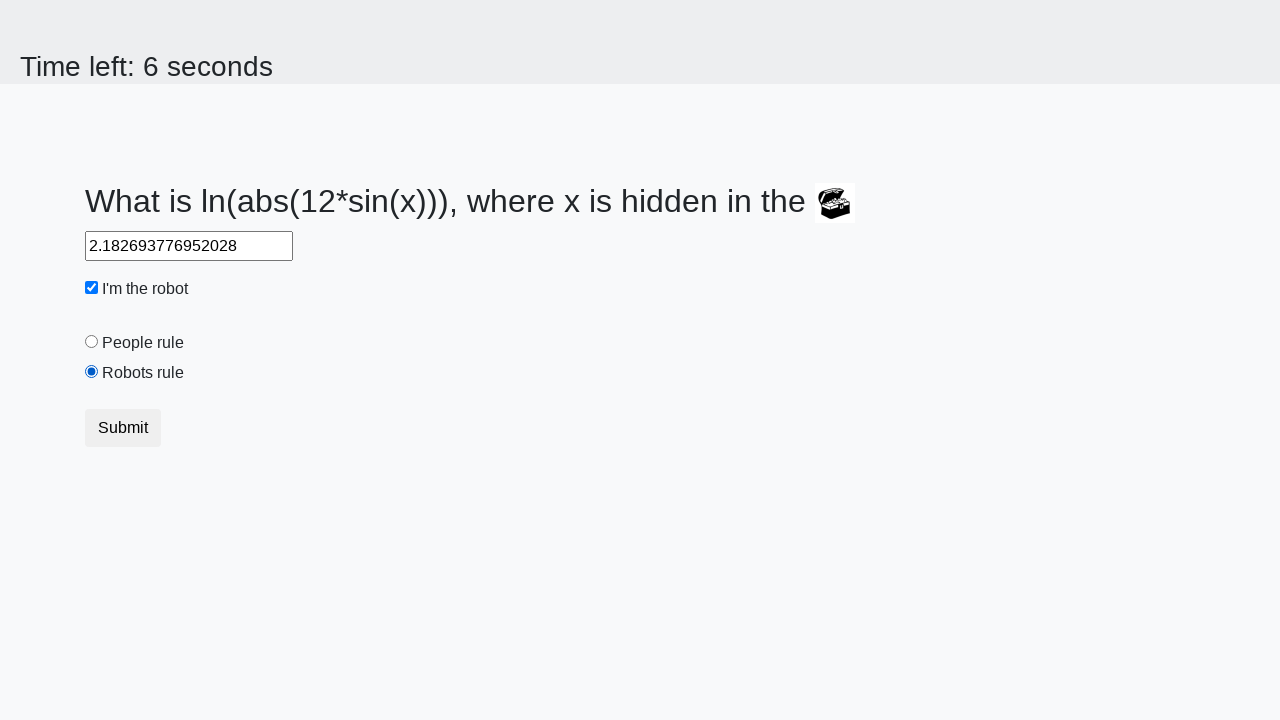

Clicked submit button at (123, 428) on .btn.btn-default
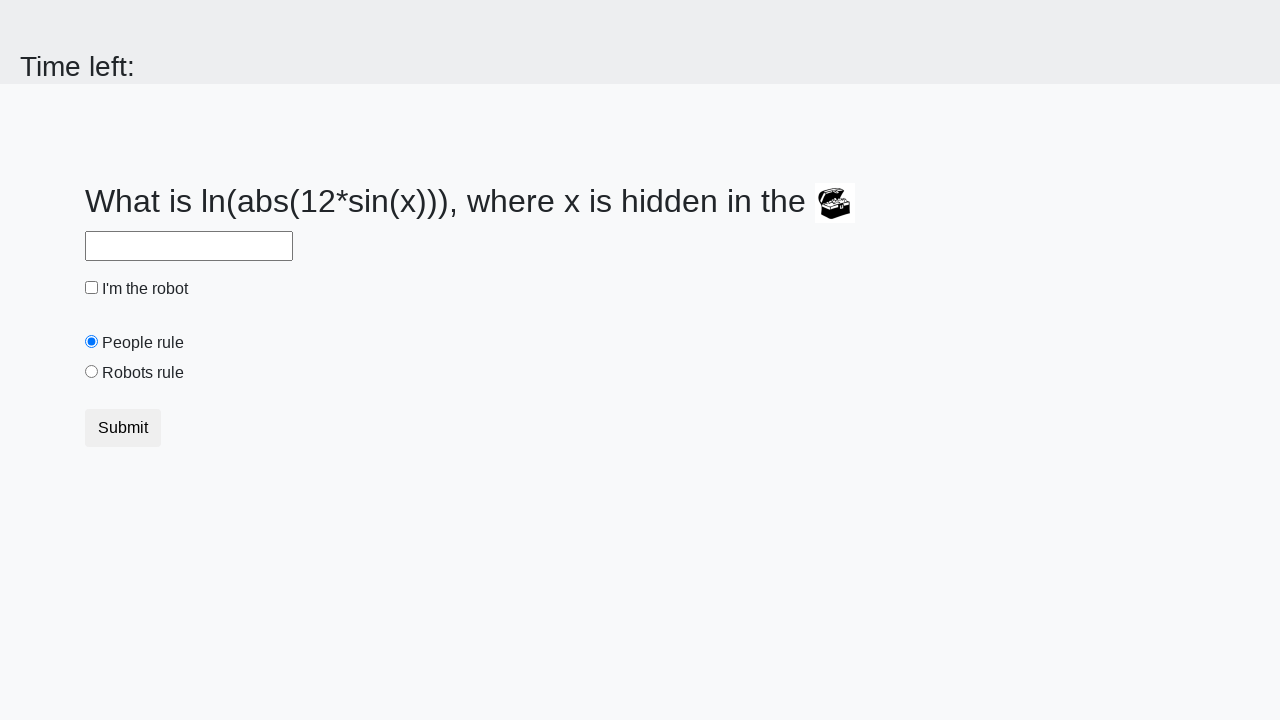

Waited for page to process form submission
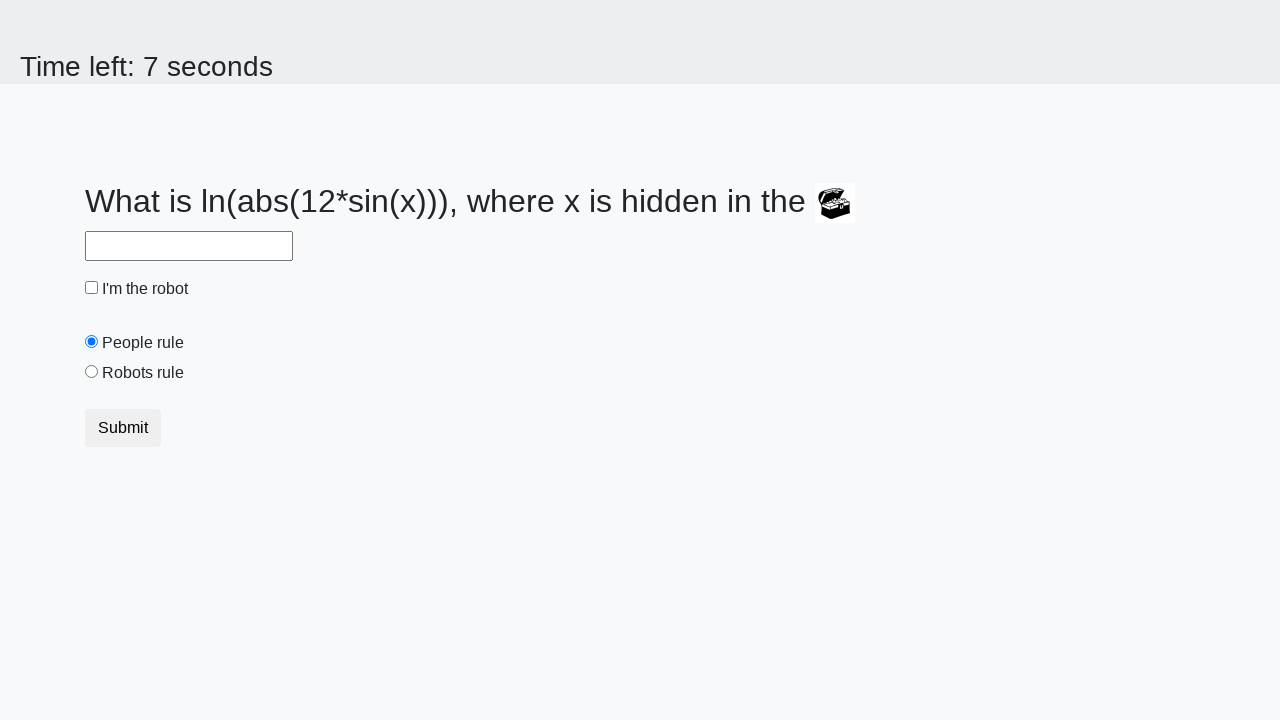

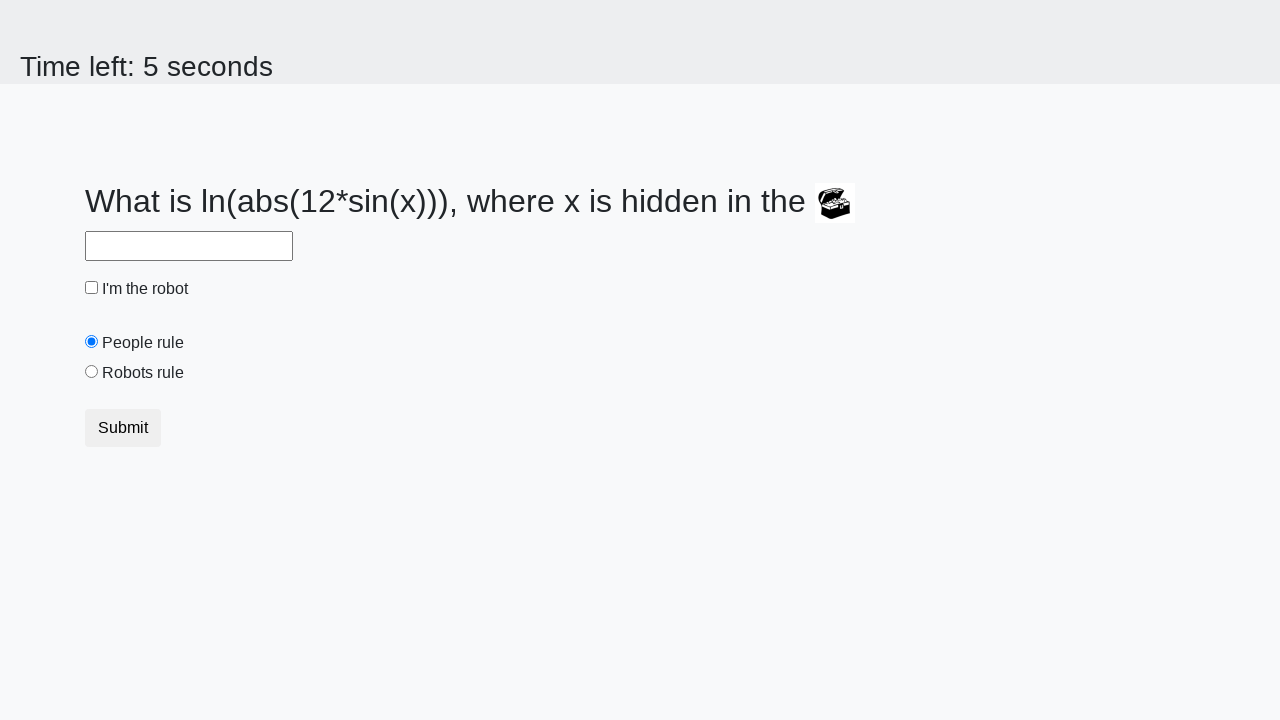